Navigates to a practice automation site and interacts with a table to verify that table data is accessible

Starting URL: https://rahulshettyacademy.com/AutomationPractice/

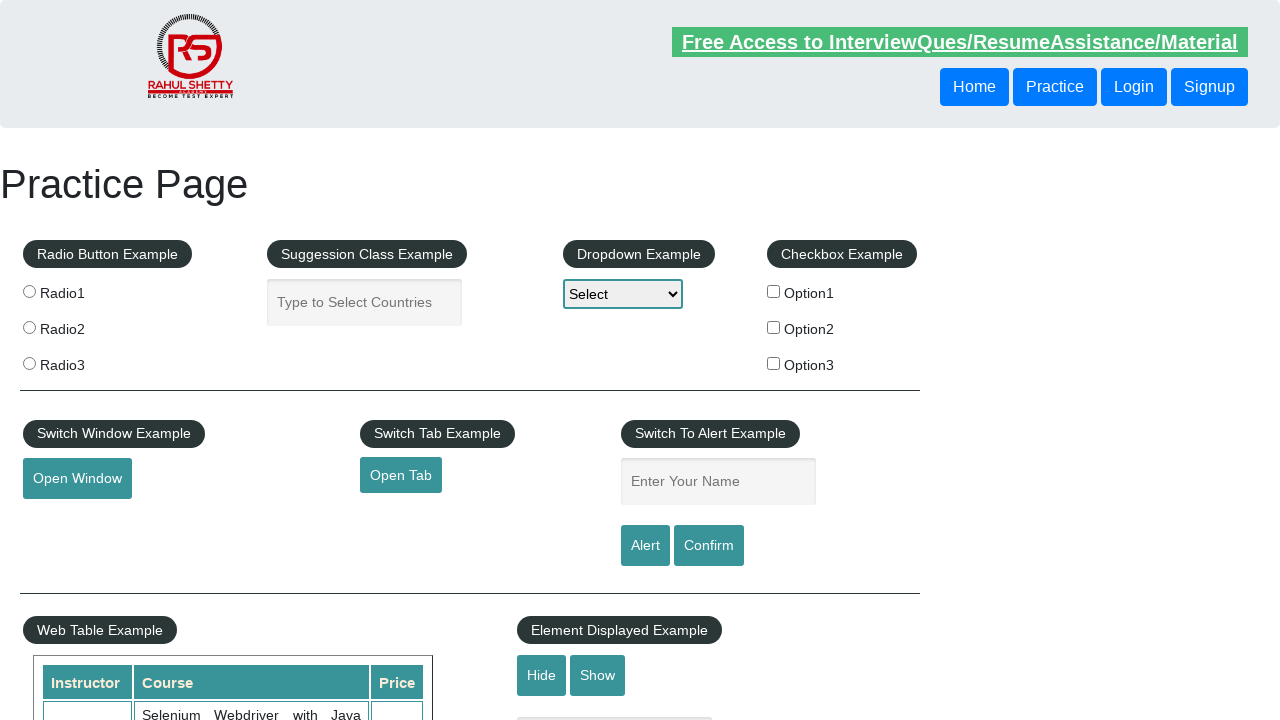

Waited for table column 4 to load
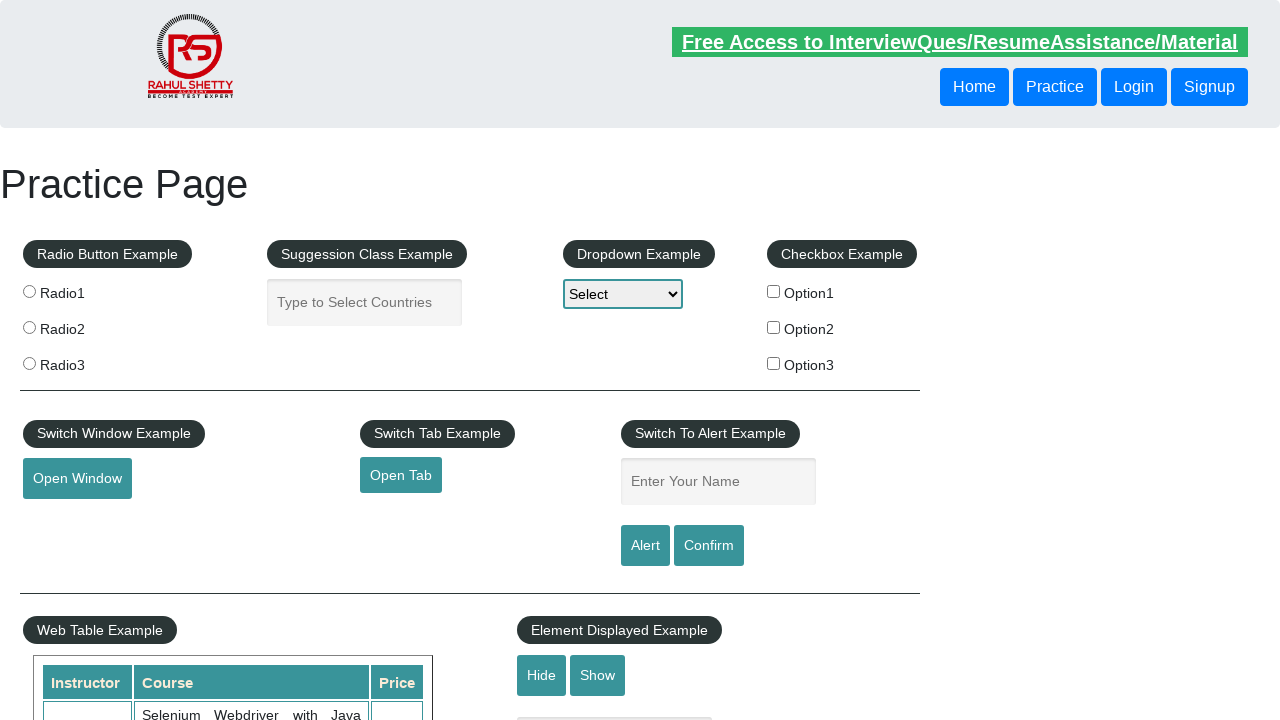

Retrieved all table cells from column 4
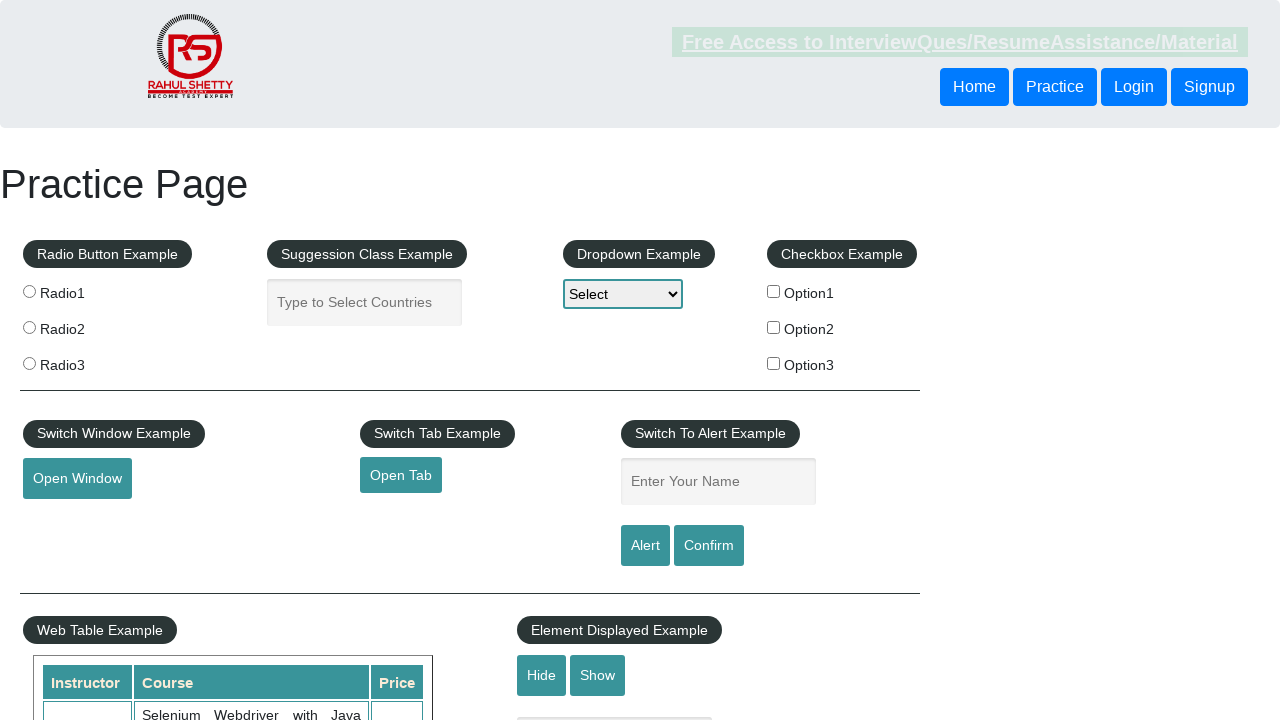

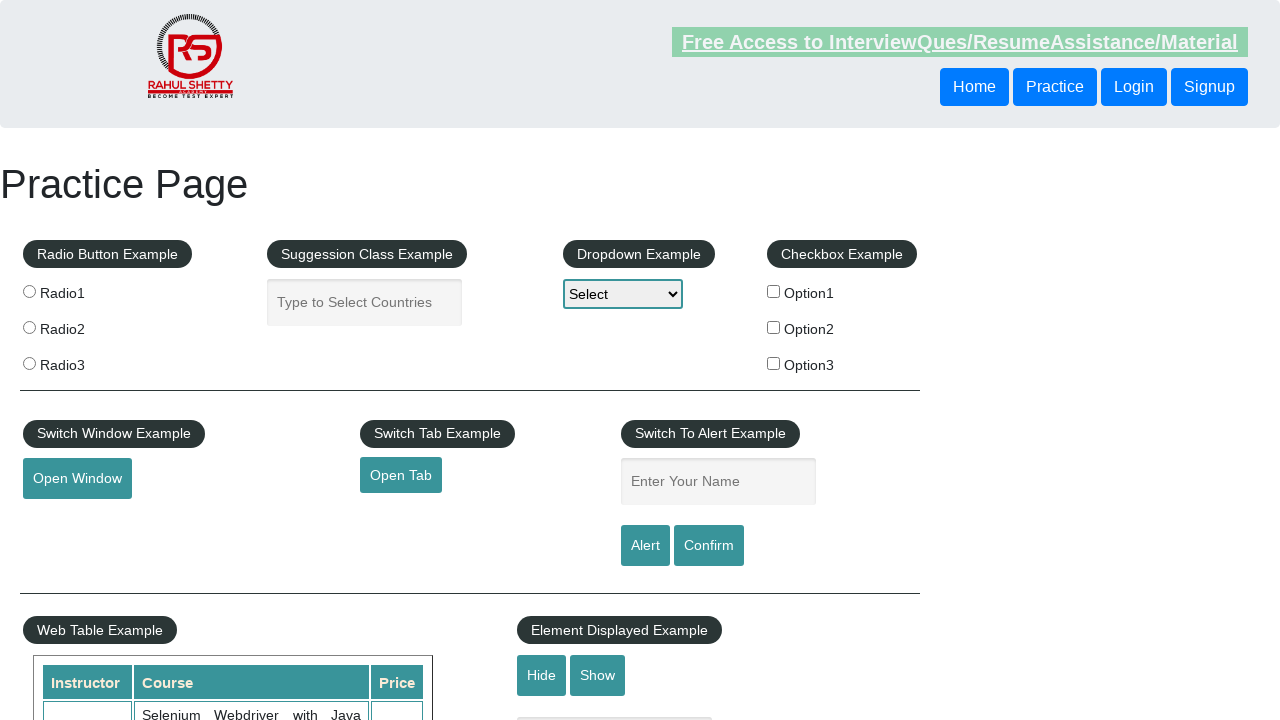